Tests e-commerce cart functionality by collecting product names, adding products to cart, verifying they were added, and then removing them

Starting URL: https://practice.automationtesting.in/

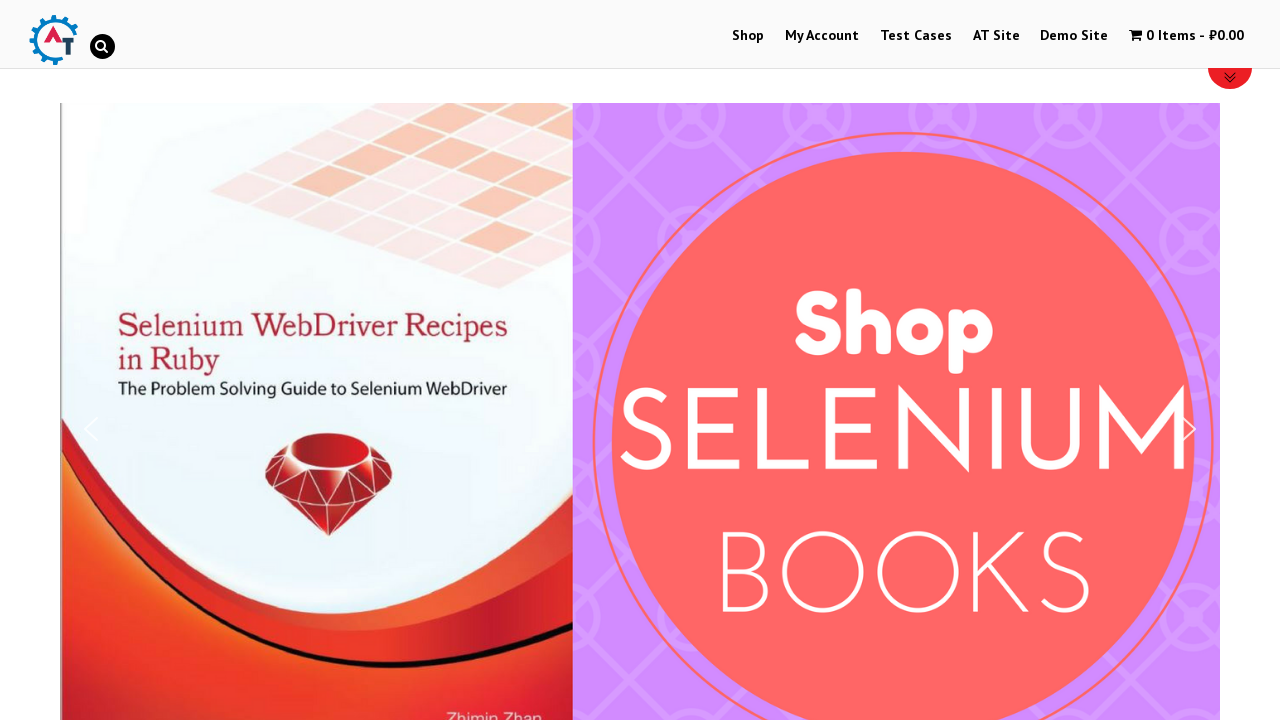

Collected product names from homepage
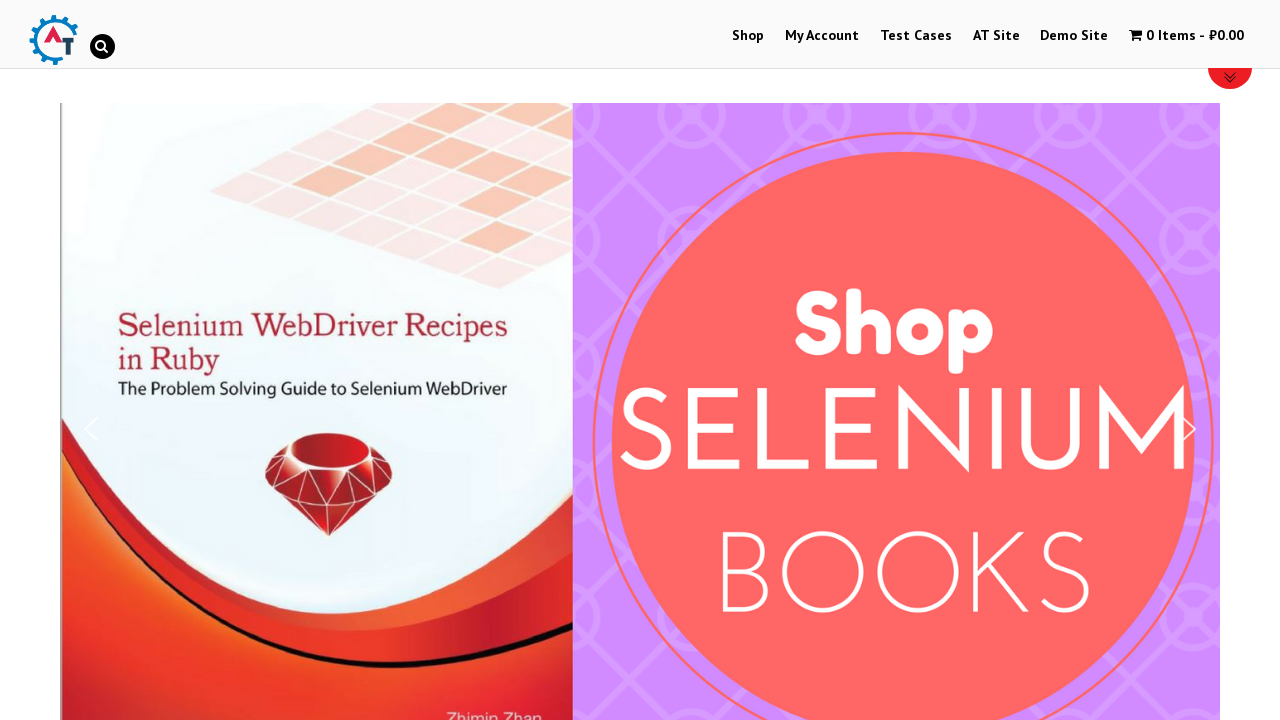

Located all 'Add to Cart' buttons on homepage
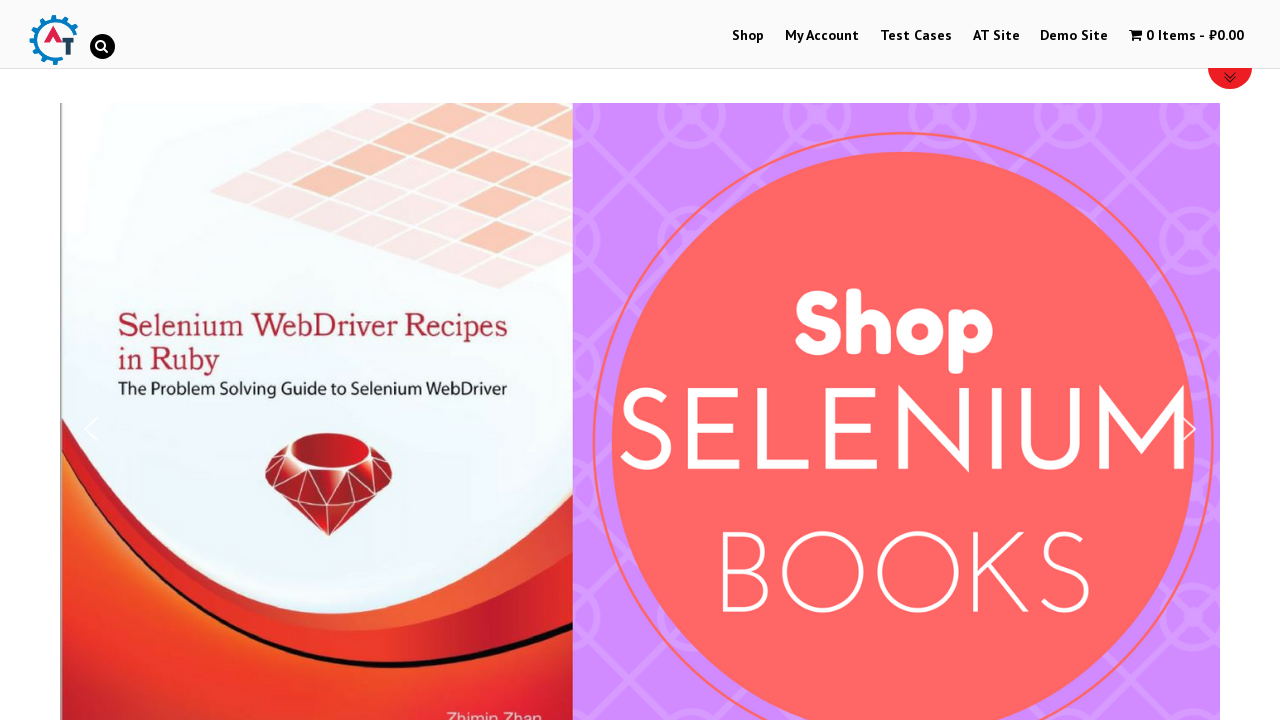

Clicked 'Add to Cart' button for a product
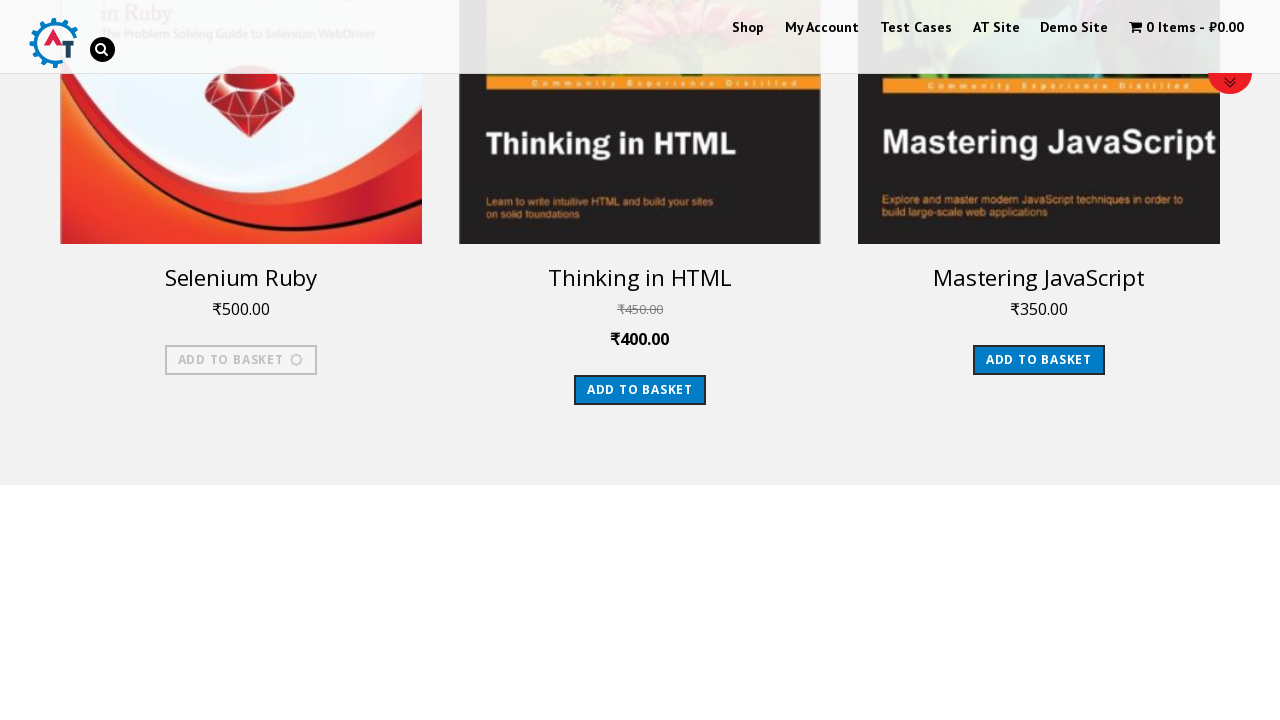

Waited 1 second between cart additions
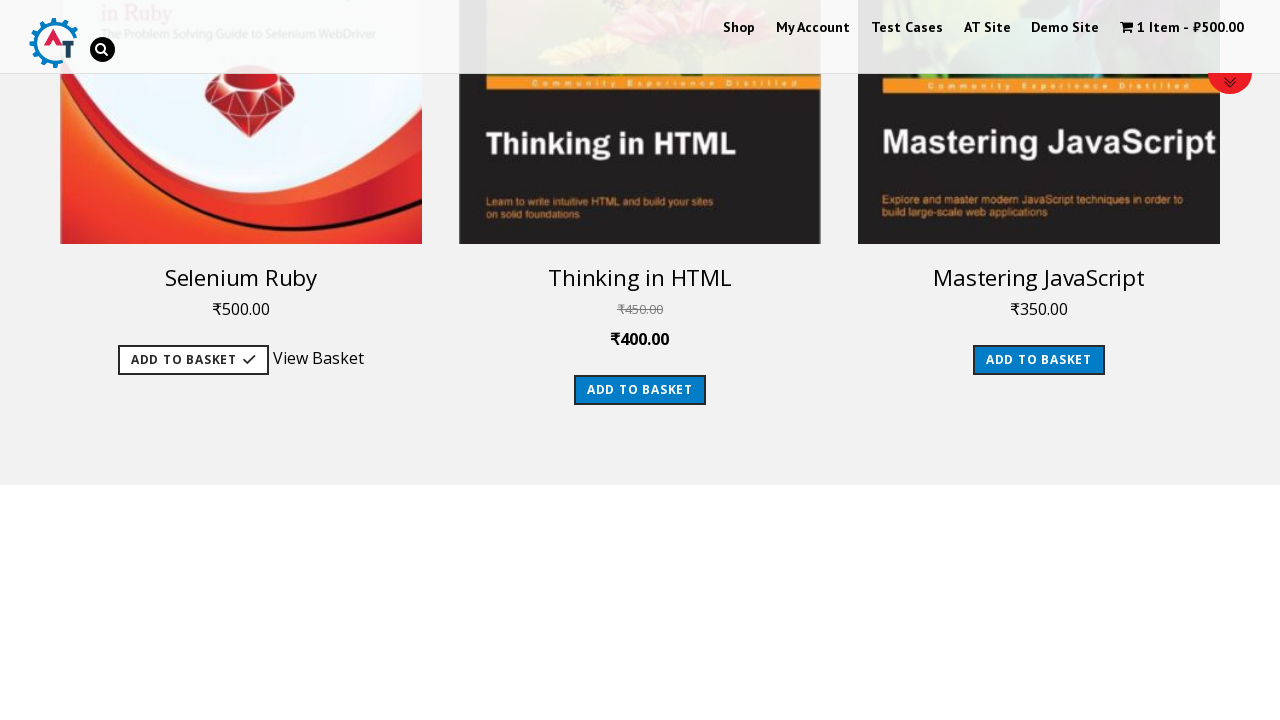

Clicked 'Add to Cart' button for a product
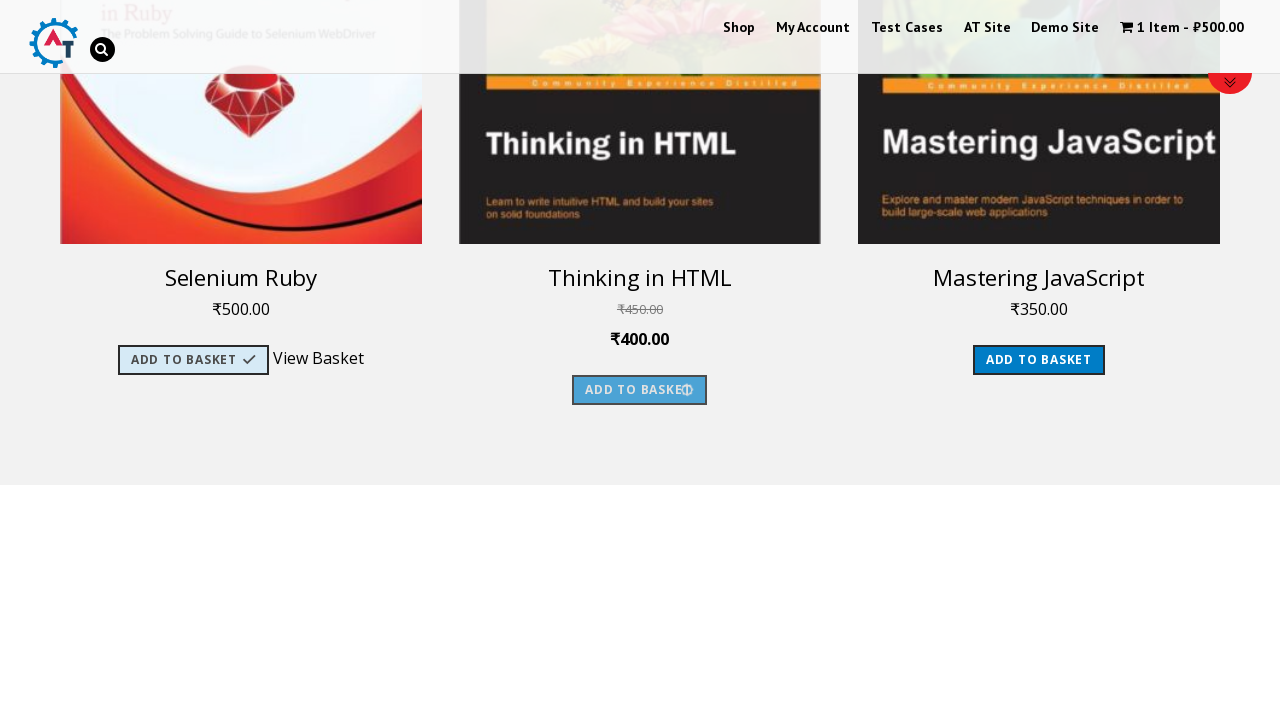

Waited 1 second between cart additions
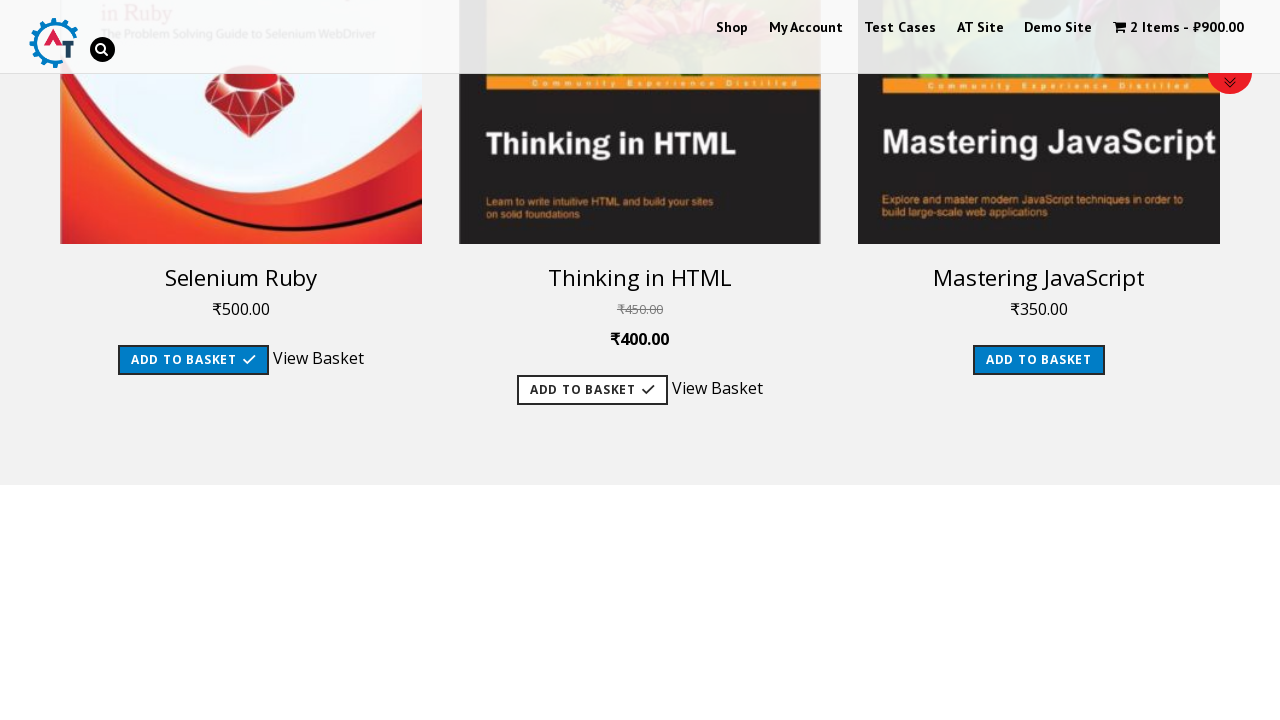

Clicked 'Add to Cart' button for a product
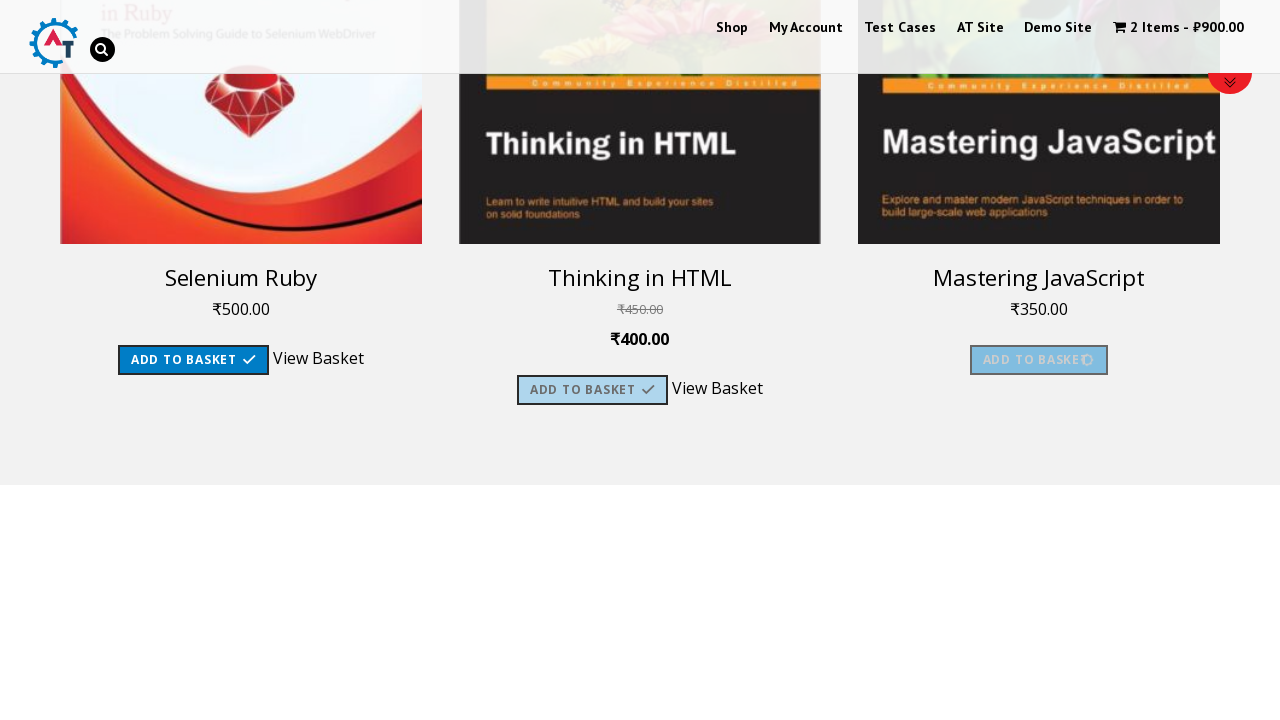

Waited 1 second between cart additions
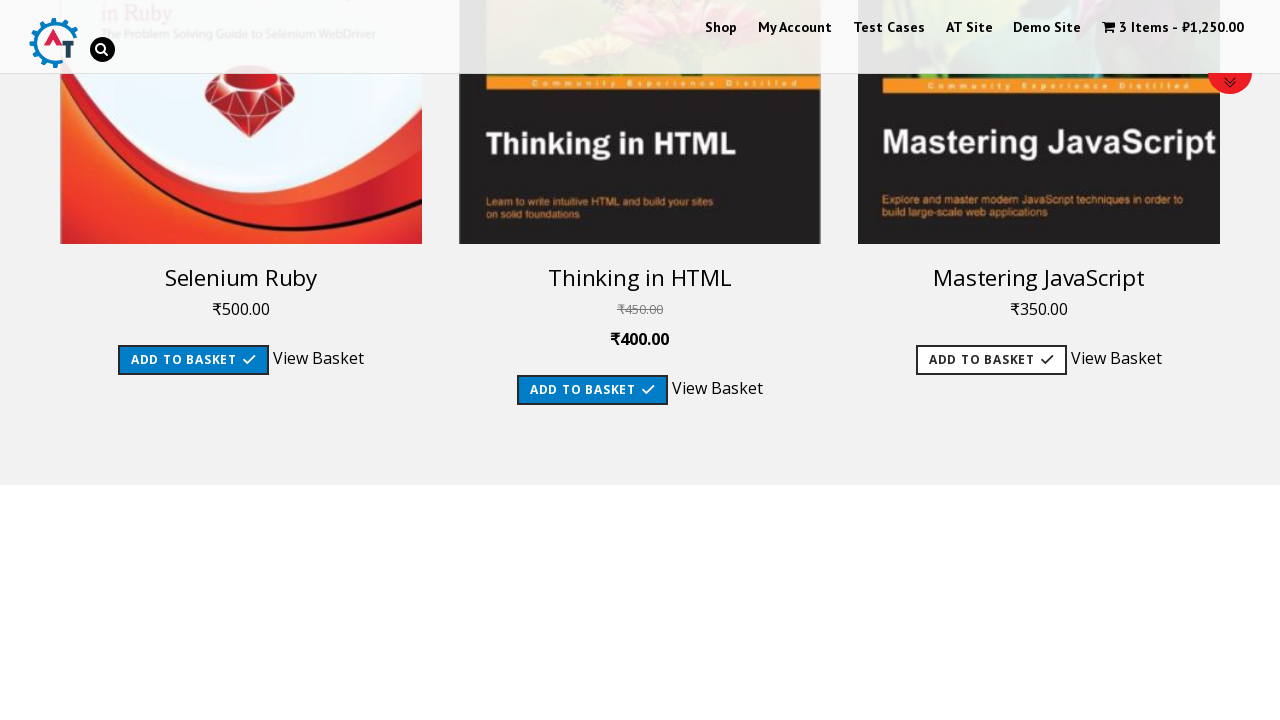

Waited 3 seconds before navigating to cart
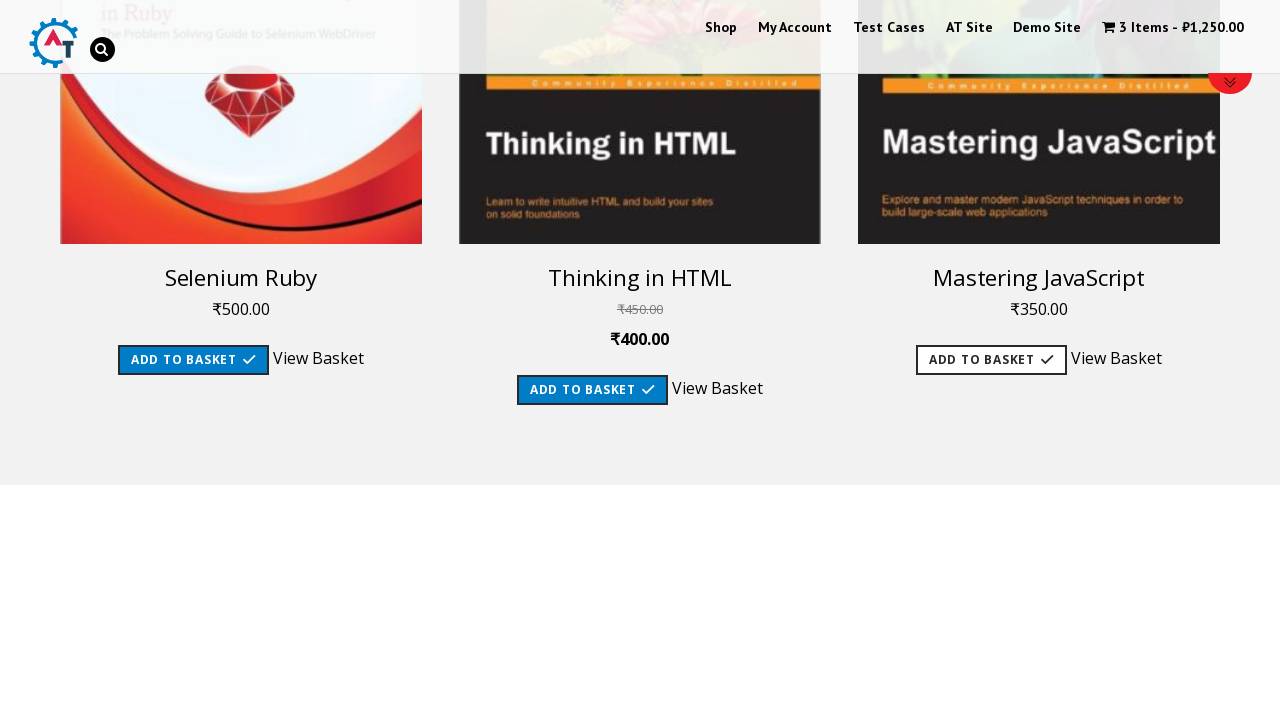

Clicked 'View Basket' button to navigate to cart at (318, 355) on text='View Basket'
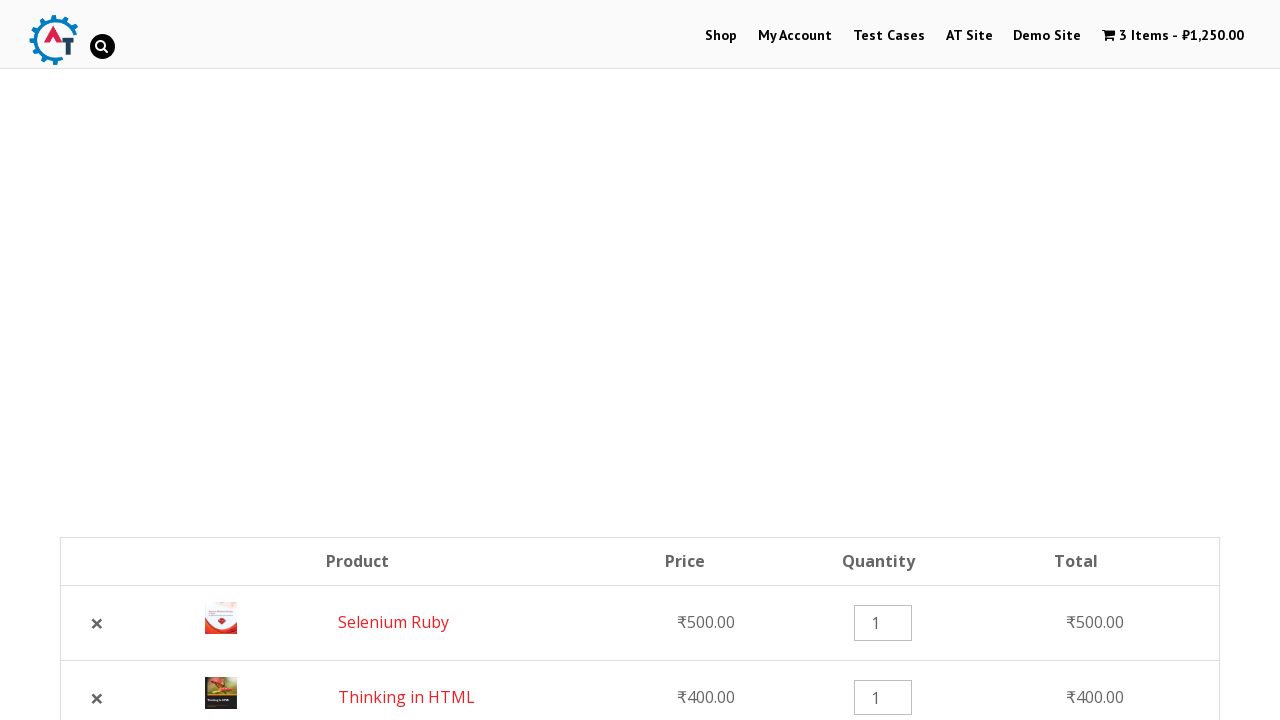

Waited for cart products to load
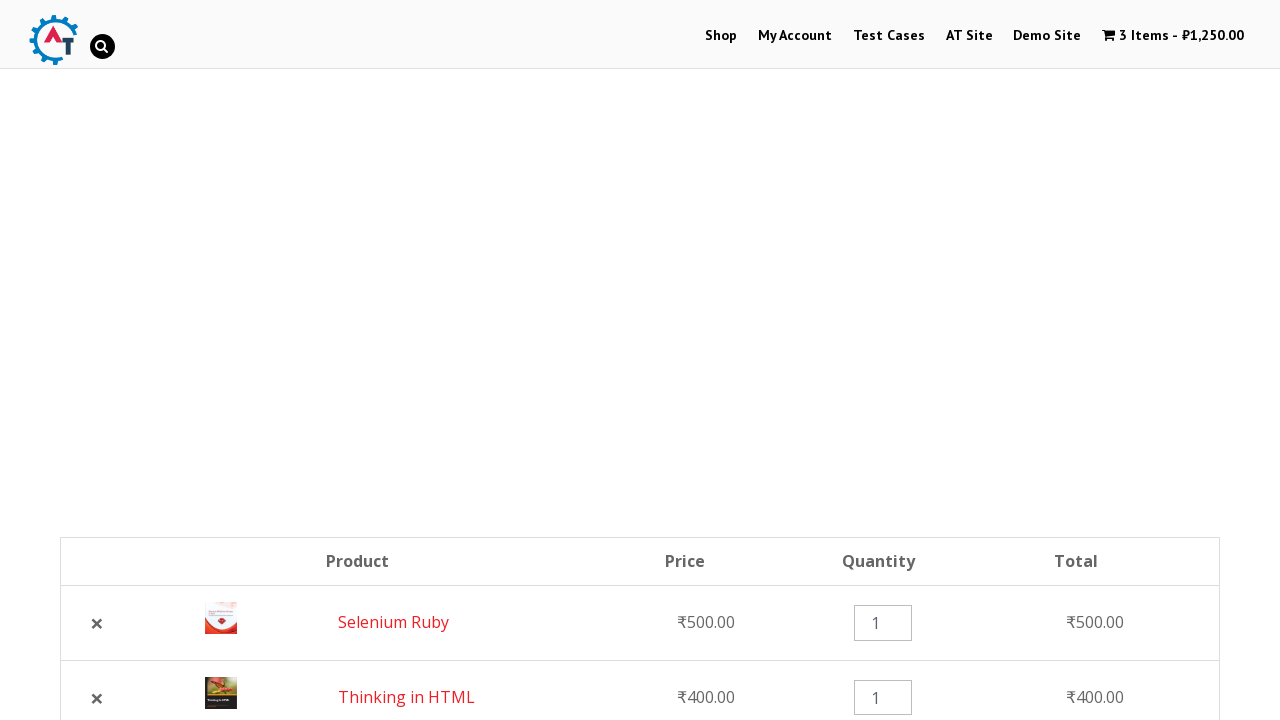

Located all products in cart
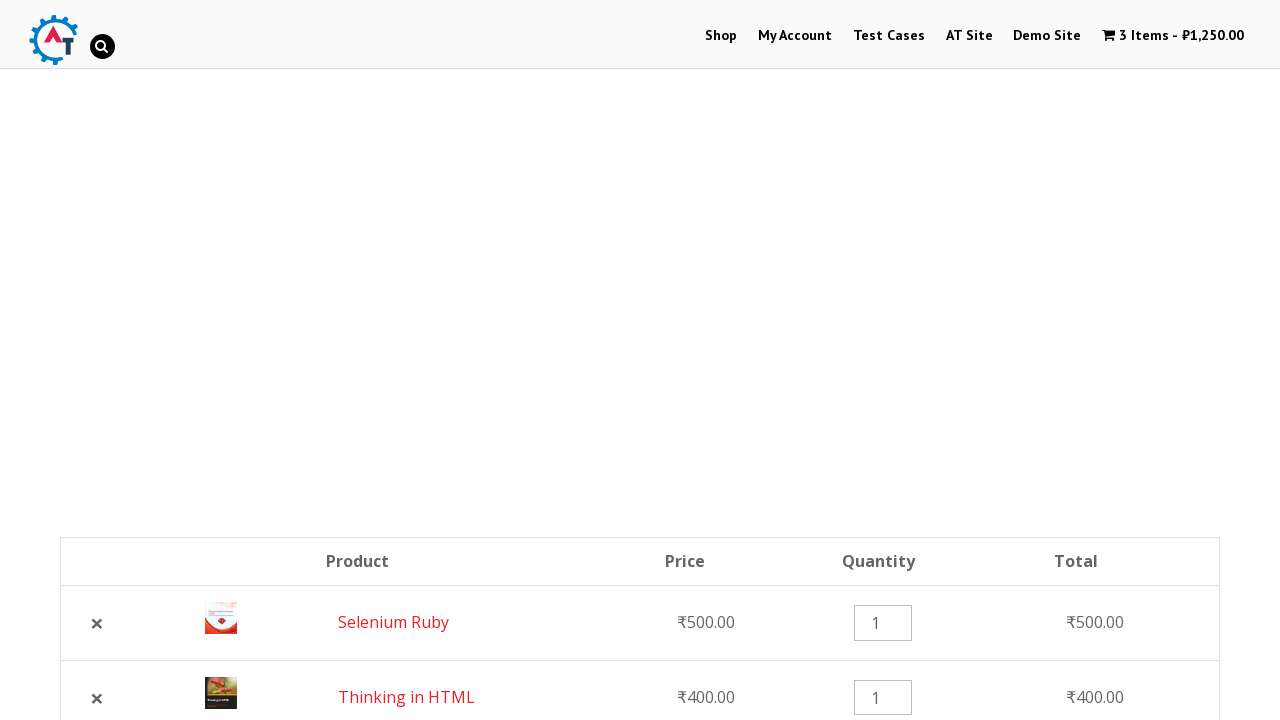

Clicked remove button to delete a product from cart at (97, 221) on xpath=//a[@class='remove']
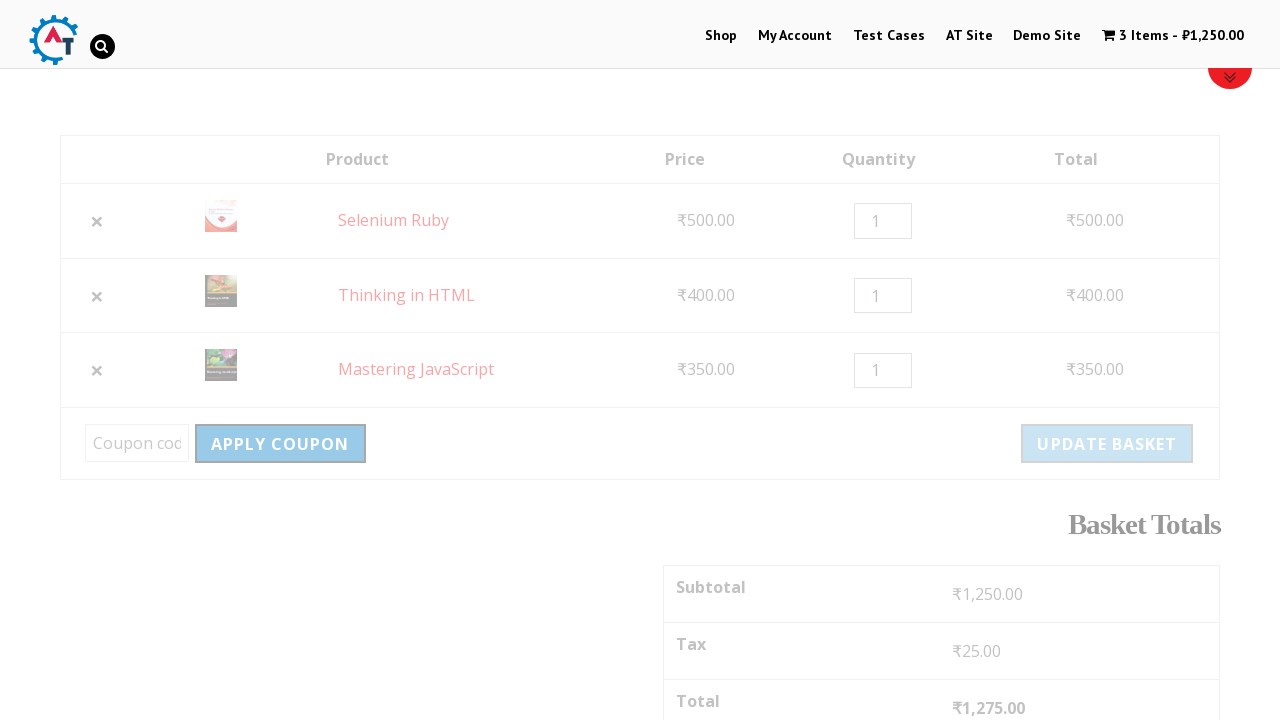

Waited 1 second after removing product from cart
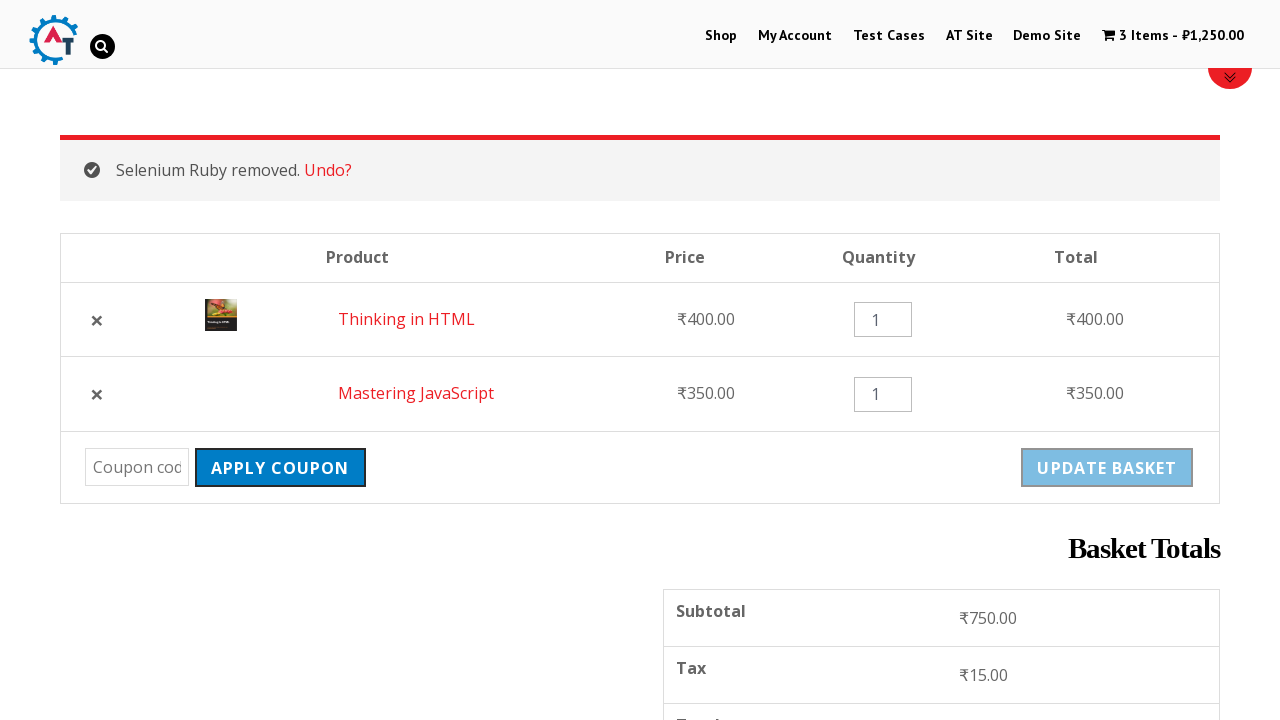

Clicked remove button to delete a product from cart at (97, 320) on xpath=//a[@class='remove']
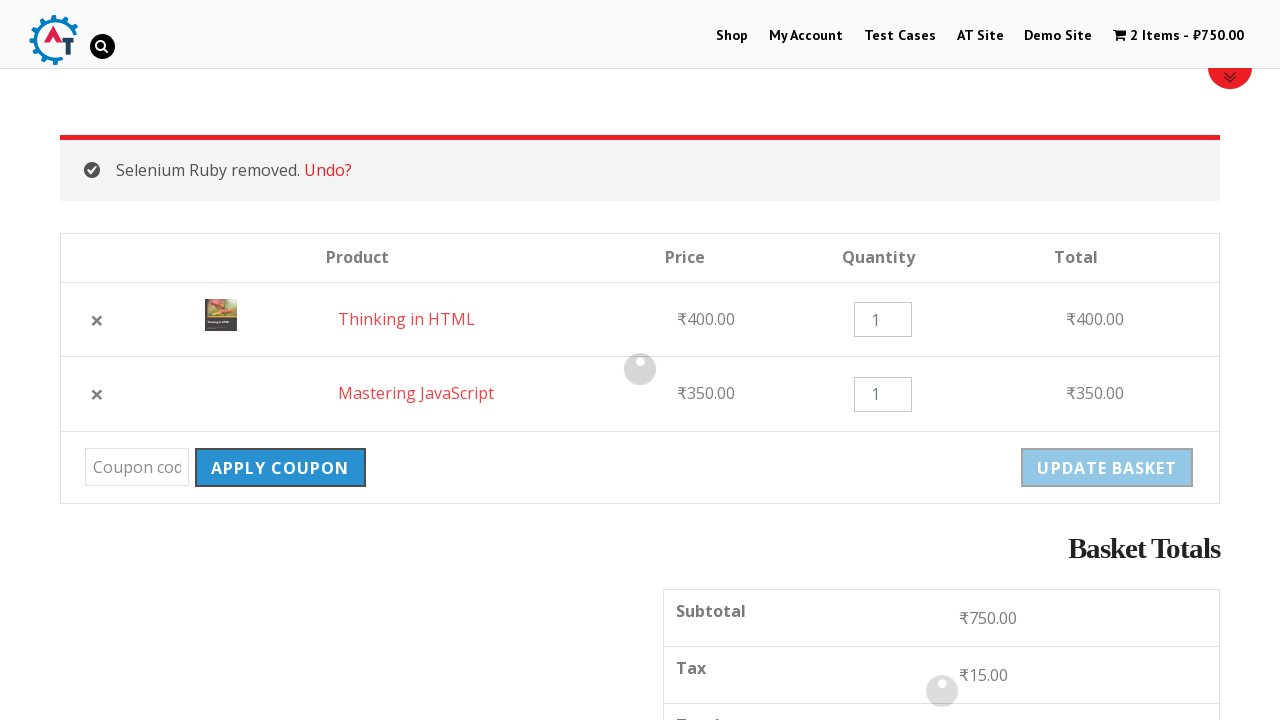

Waited 1 second after removing product from cart
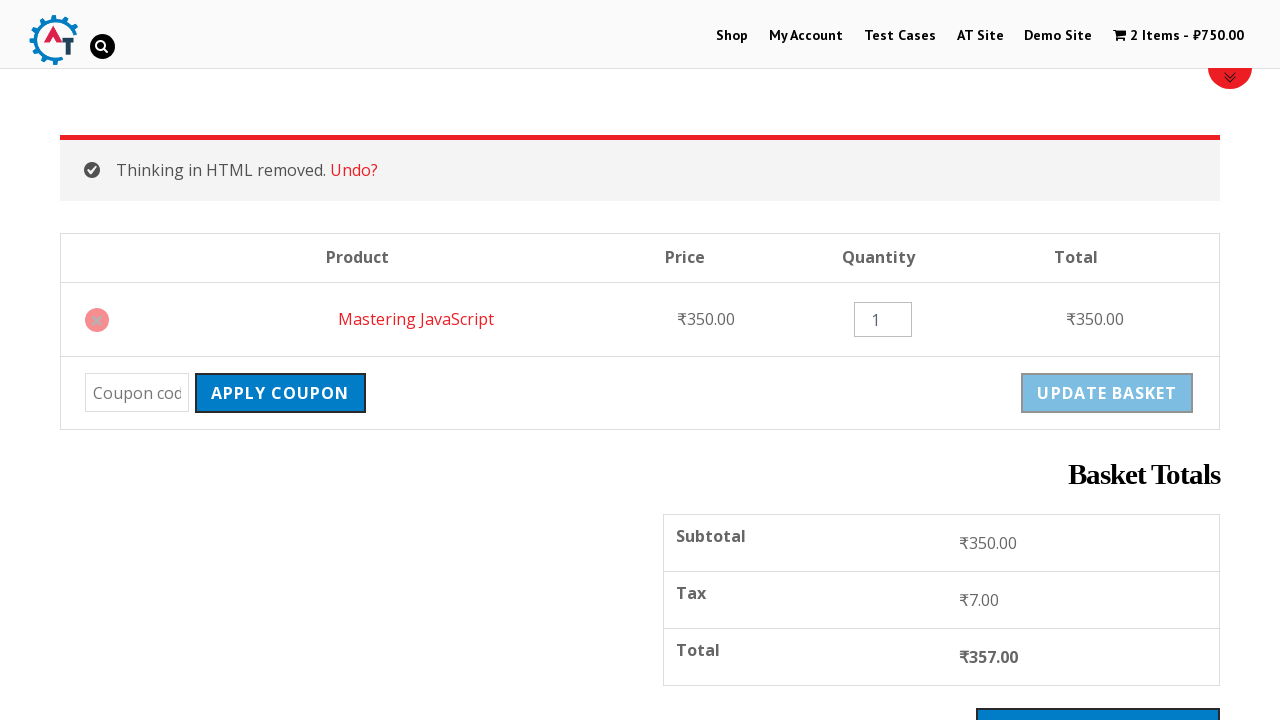

Clicked remove button to delete a product from cart at (97, 320) on xpath=//a[@class='remove']
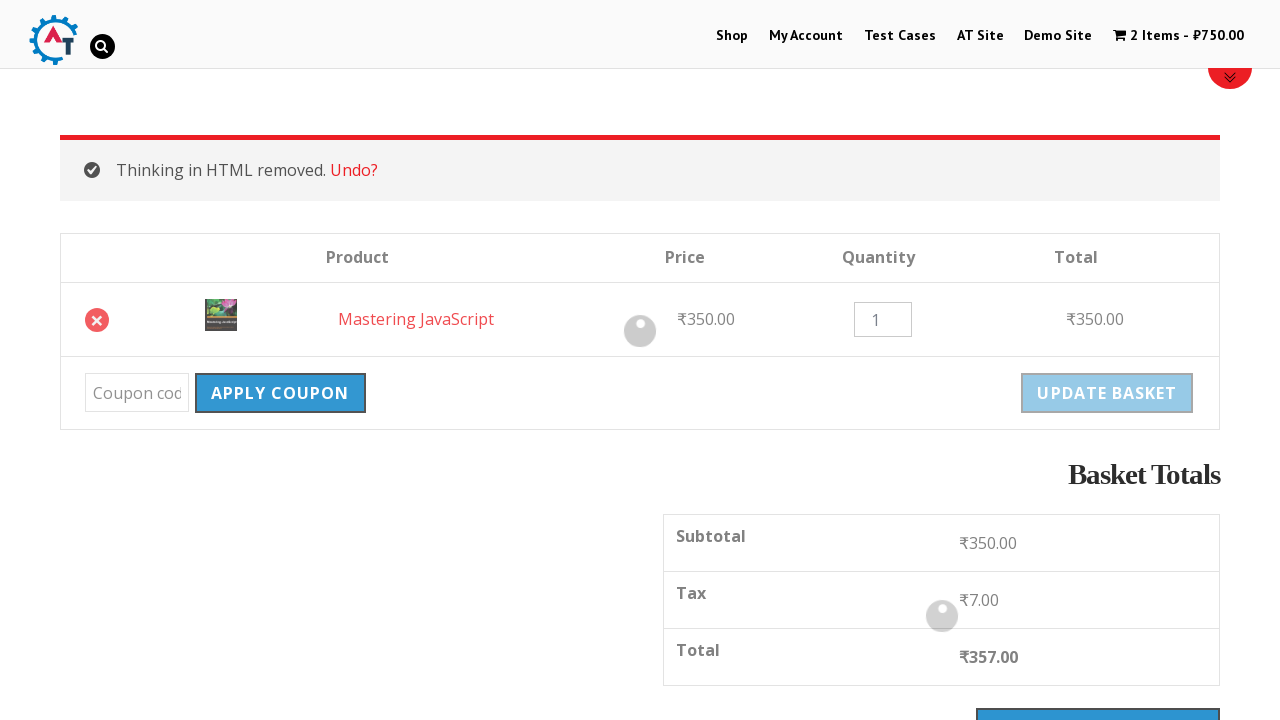

Waited 1 second after removing product from cart
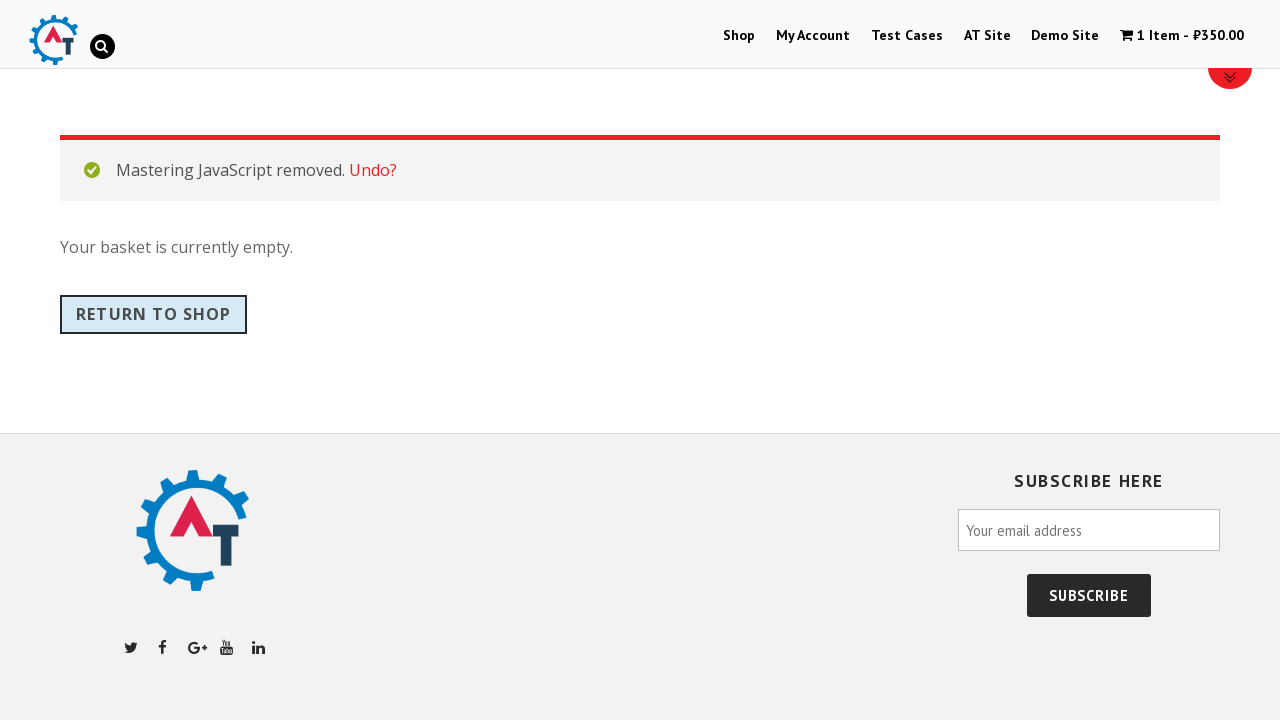

Verified cart is empty - all products successfully removed
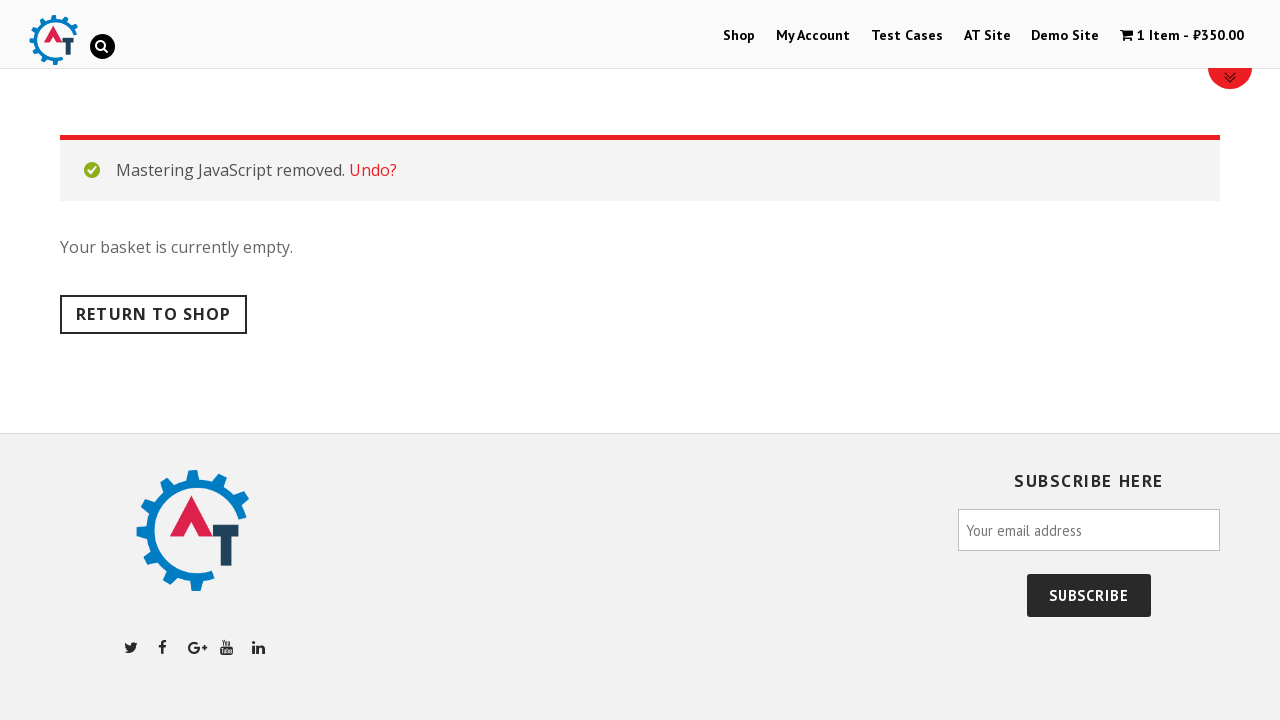

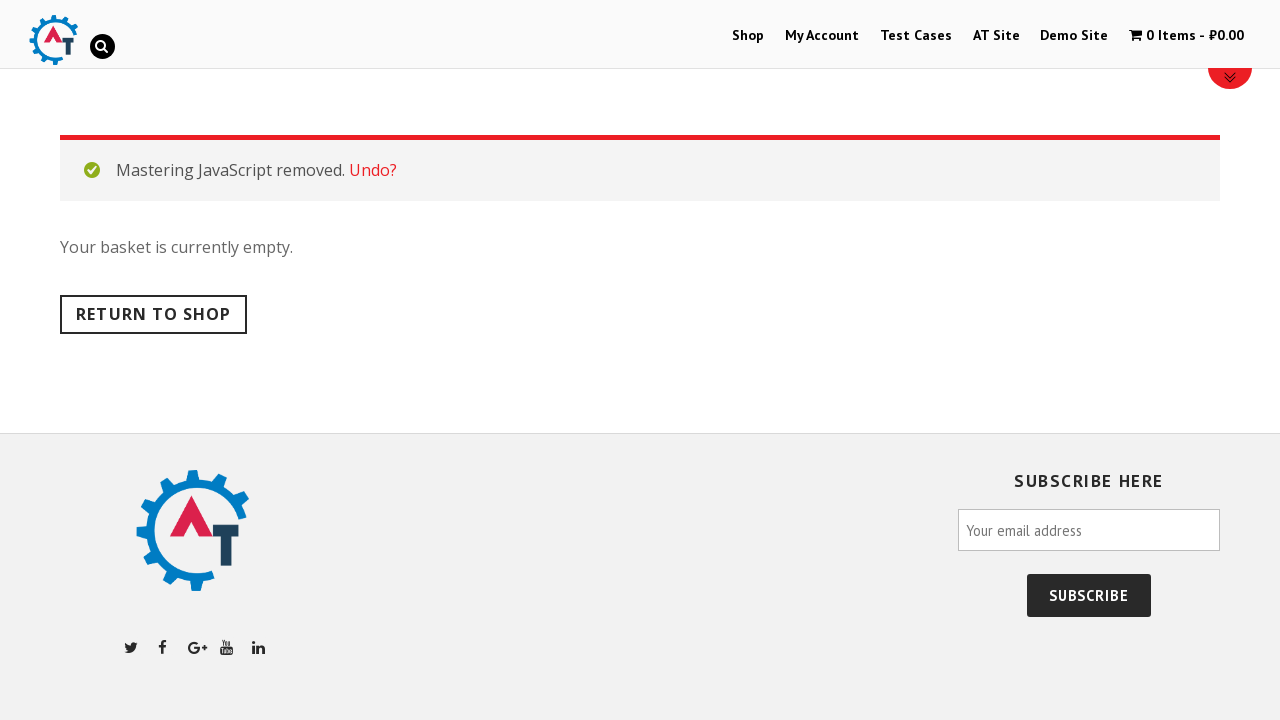